Tests the search functionality on internet-radio.com by entering a search term "industrial" and submitting the search form to find radio stations.

Starting URL: https://www.internet-radio.com/

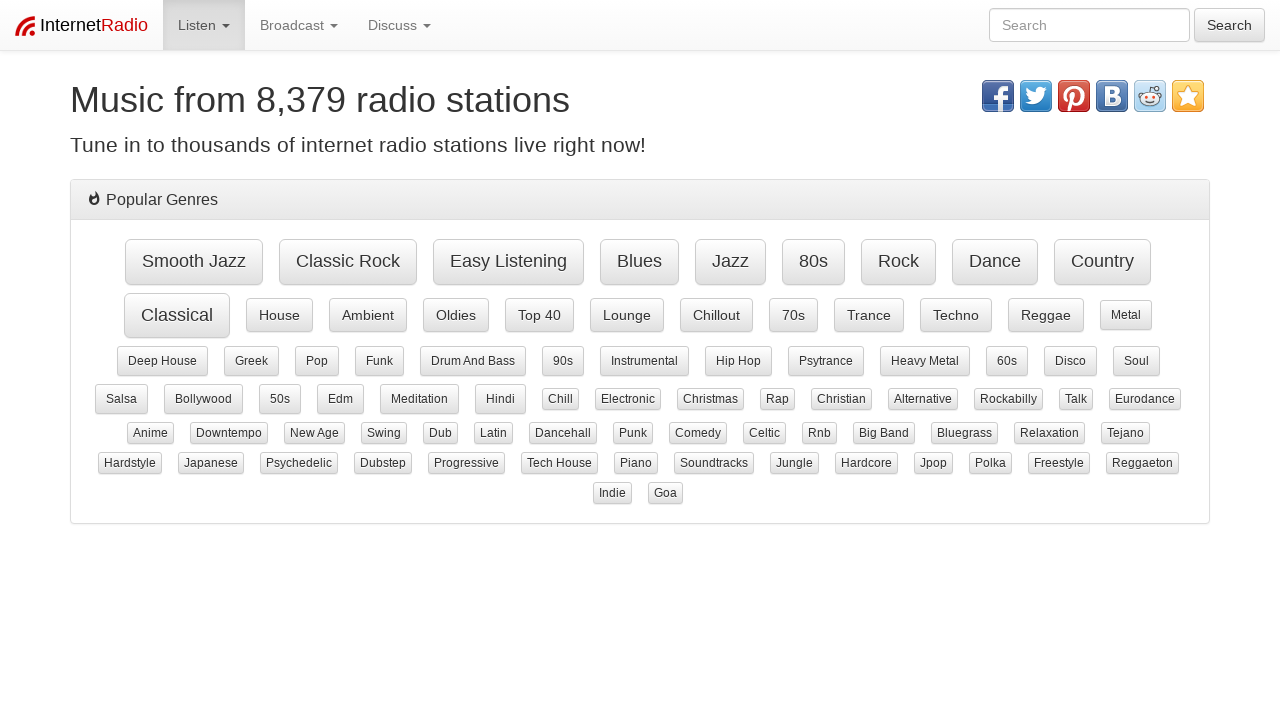

Filled search input with 'industrial' genre on input[name='radio']
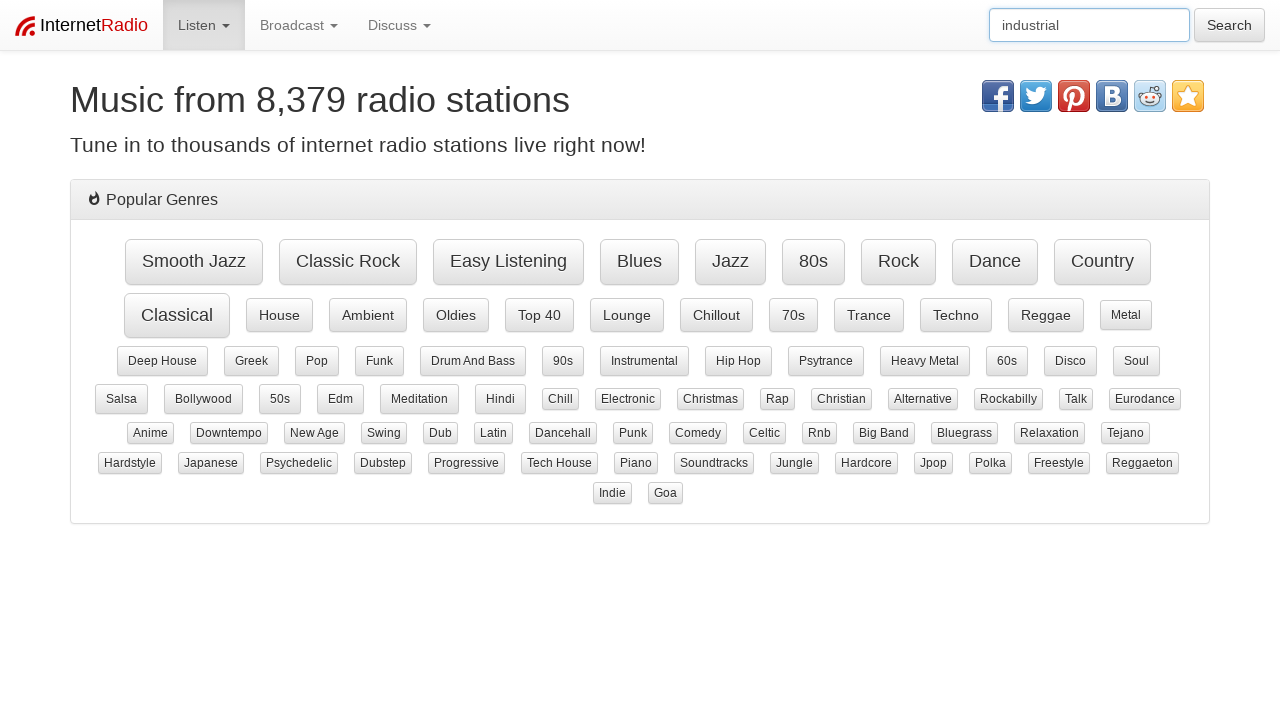

Clicked search button to submit search form at (1230, 25) on button.btn.btn-default
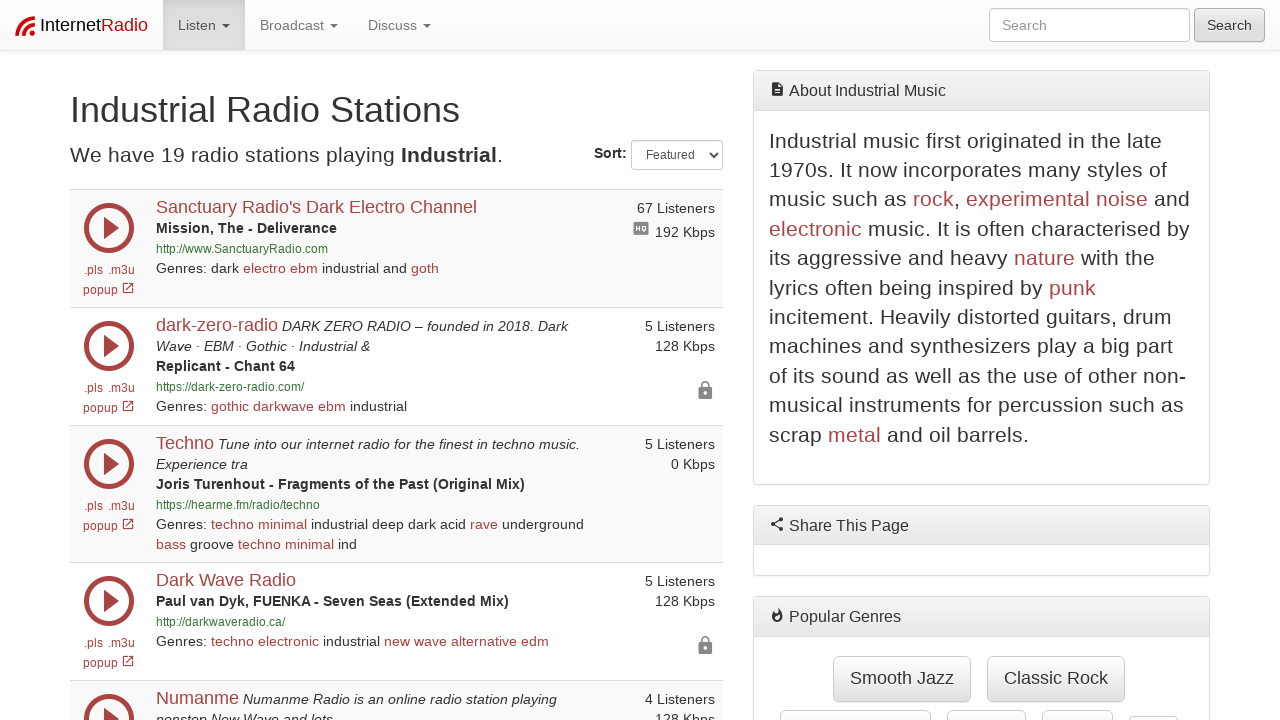

Search results table loaded successfully
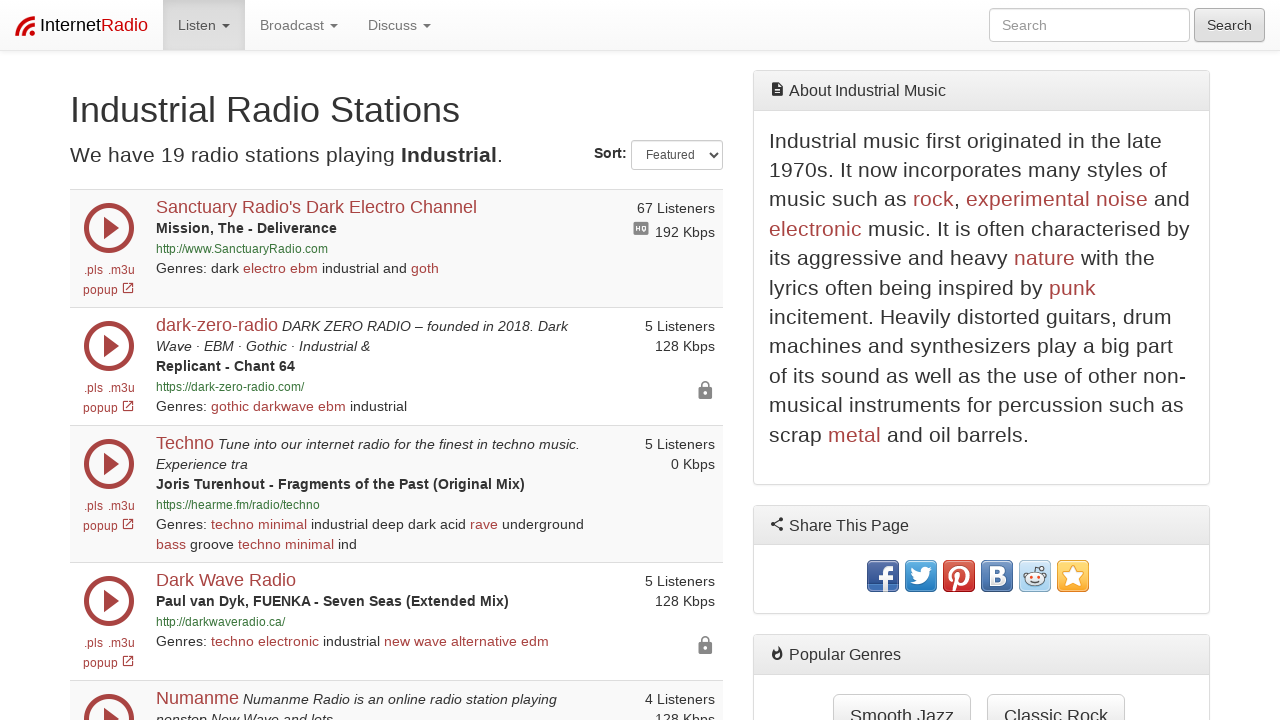

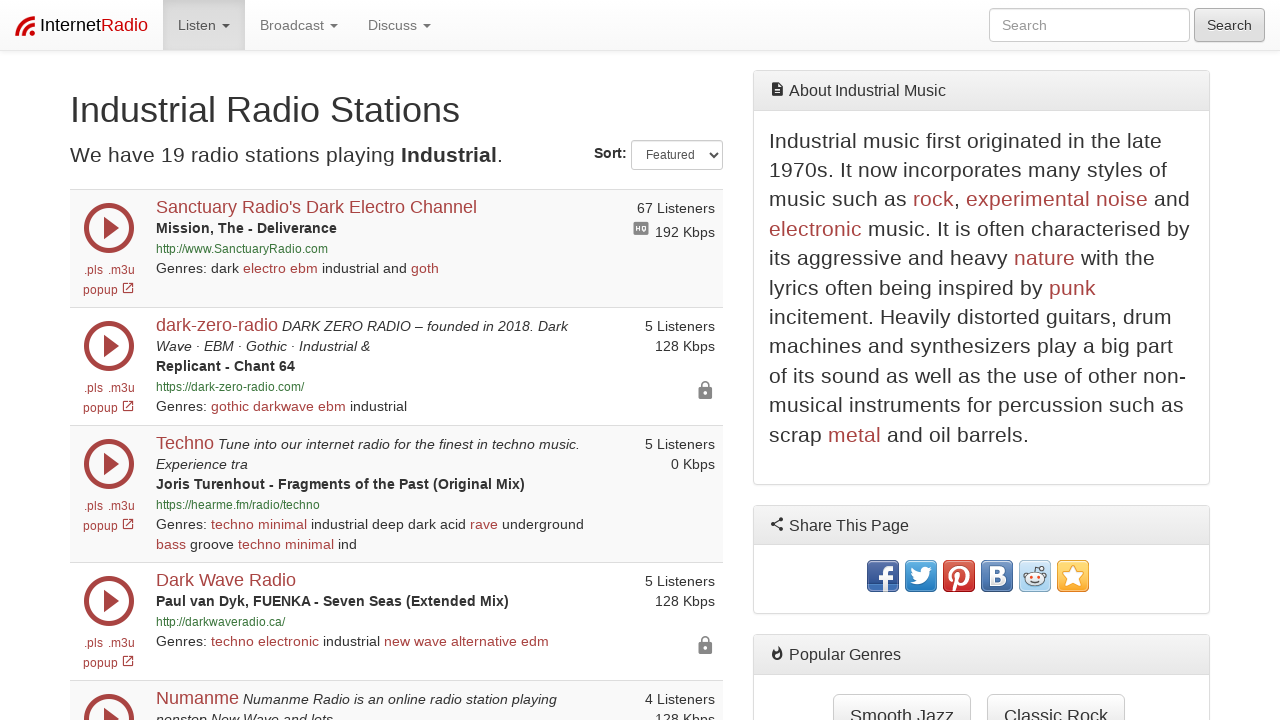